Tests the mortgage calculator checkbox by verifying its display state, enabled state, and selection state, then clicks it to toggle its state

Starting URL: https://www.calculator.net/mortgage-calculator.html

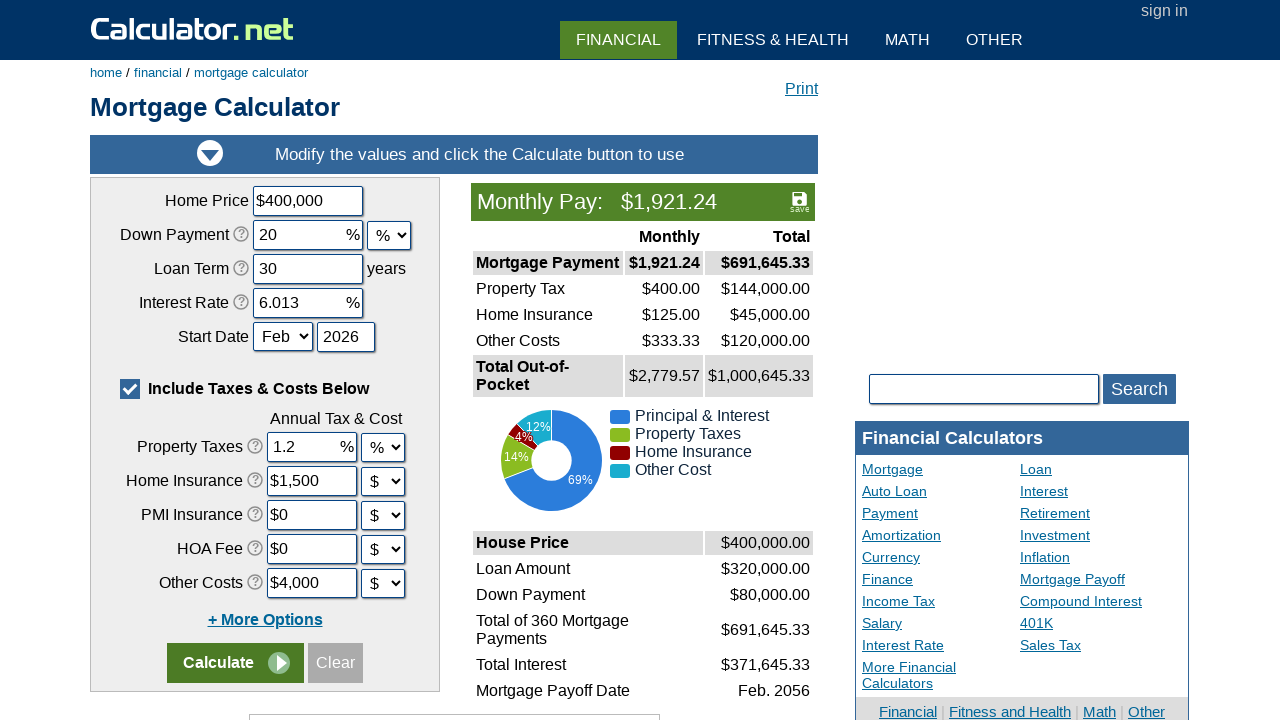

Located the mortgage calculator checkbox element
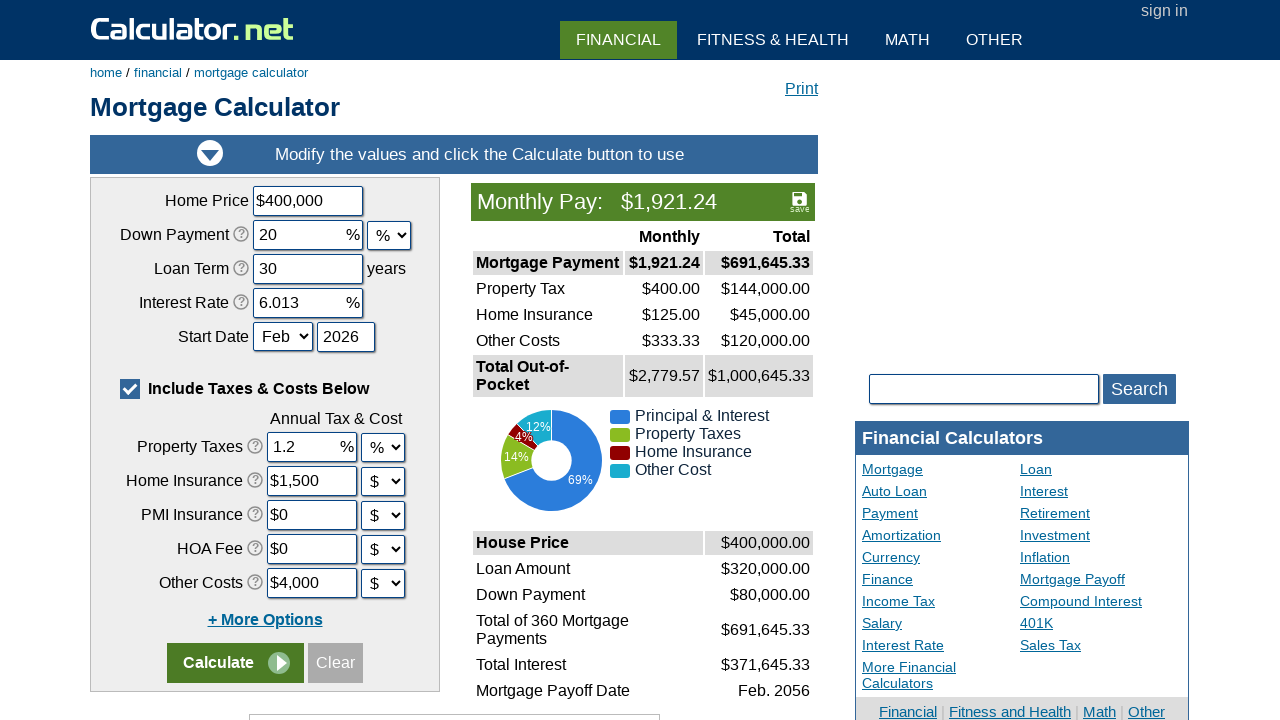

Verified checkbox is visible
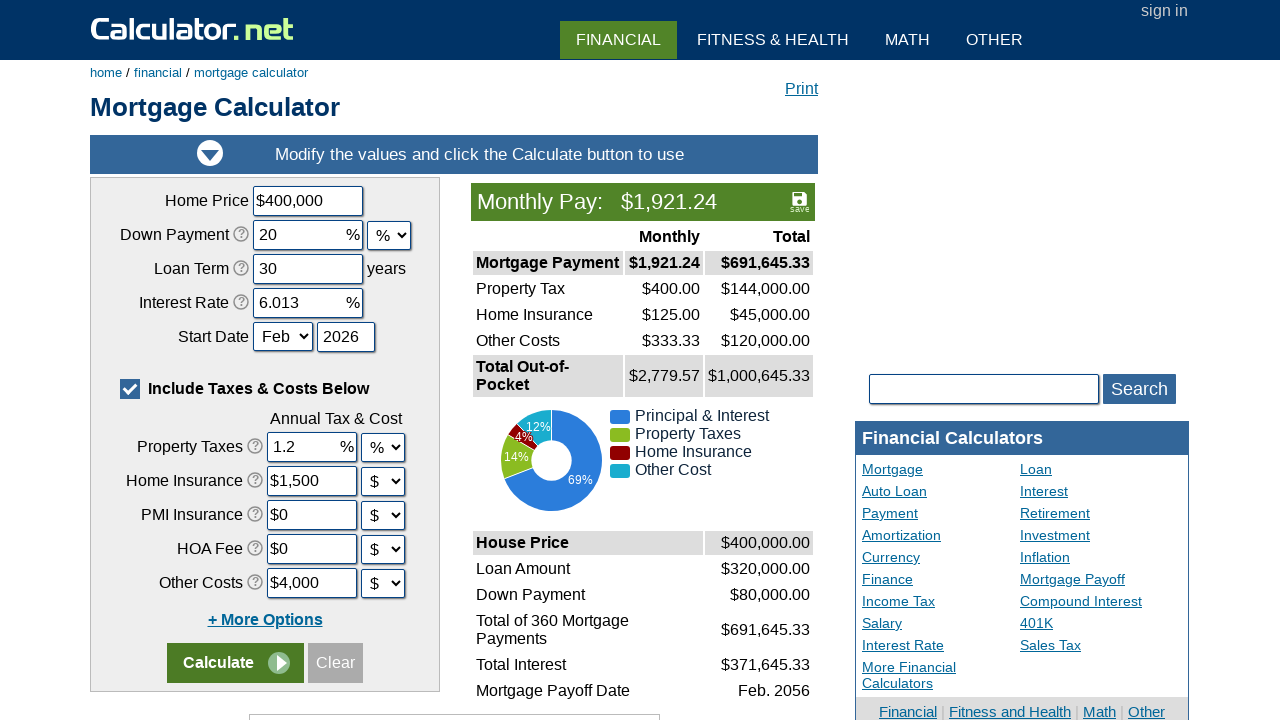

Verified checkbox is enabled
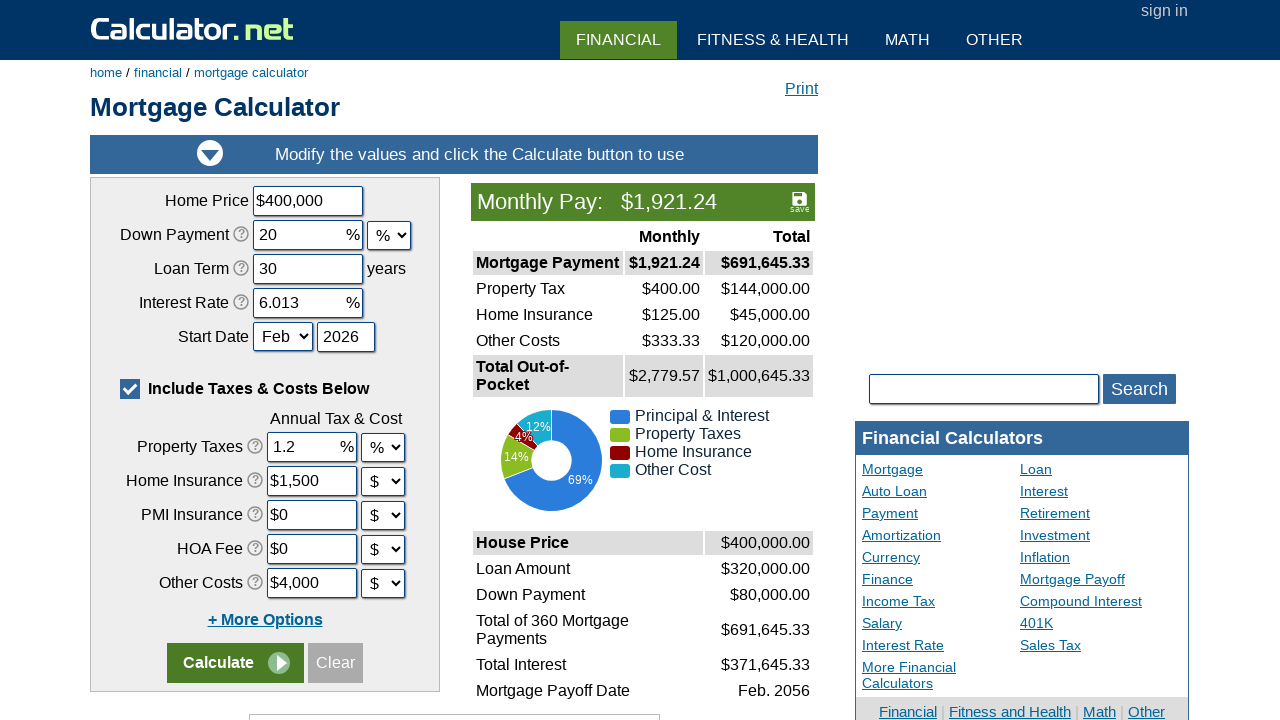

Located the checkbox input element
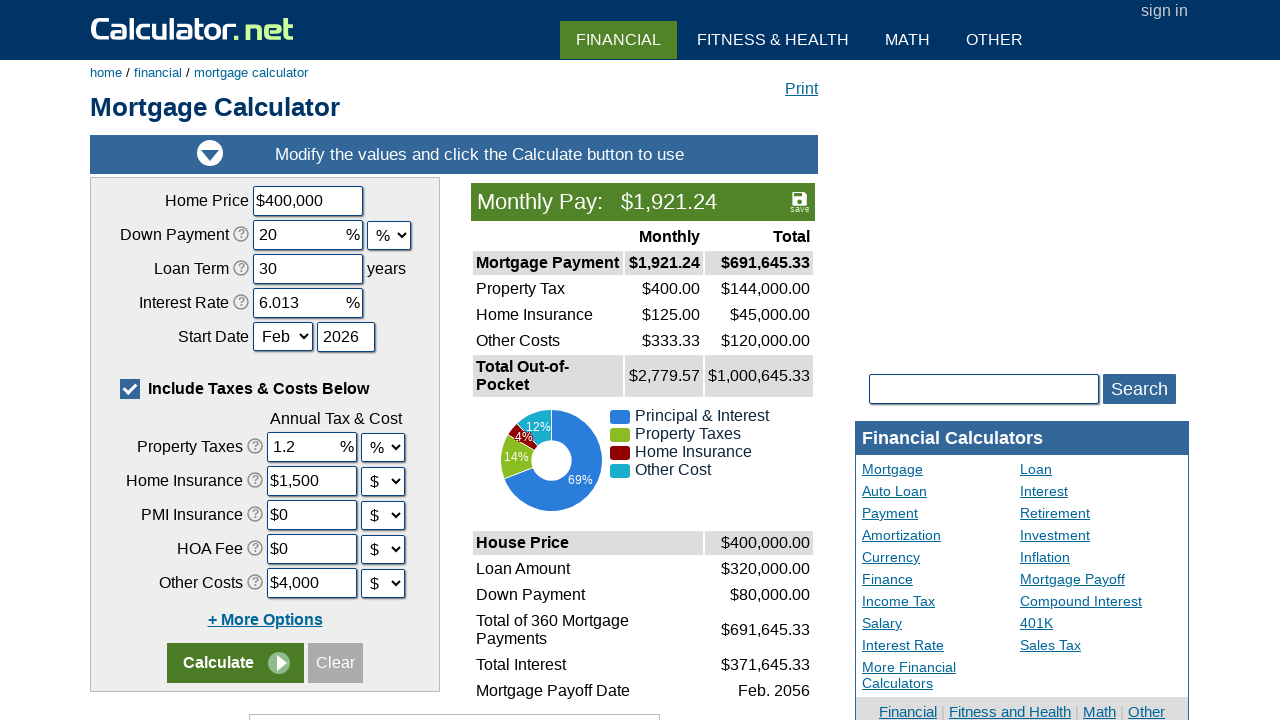

Checked initial selection state of checkbox: True
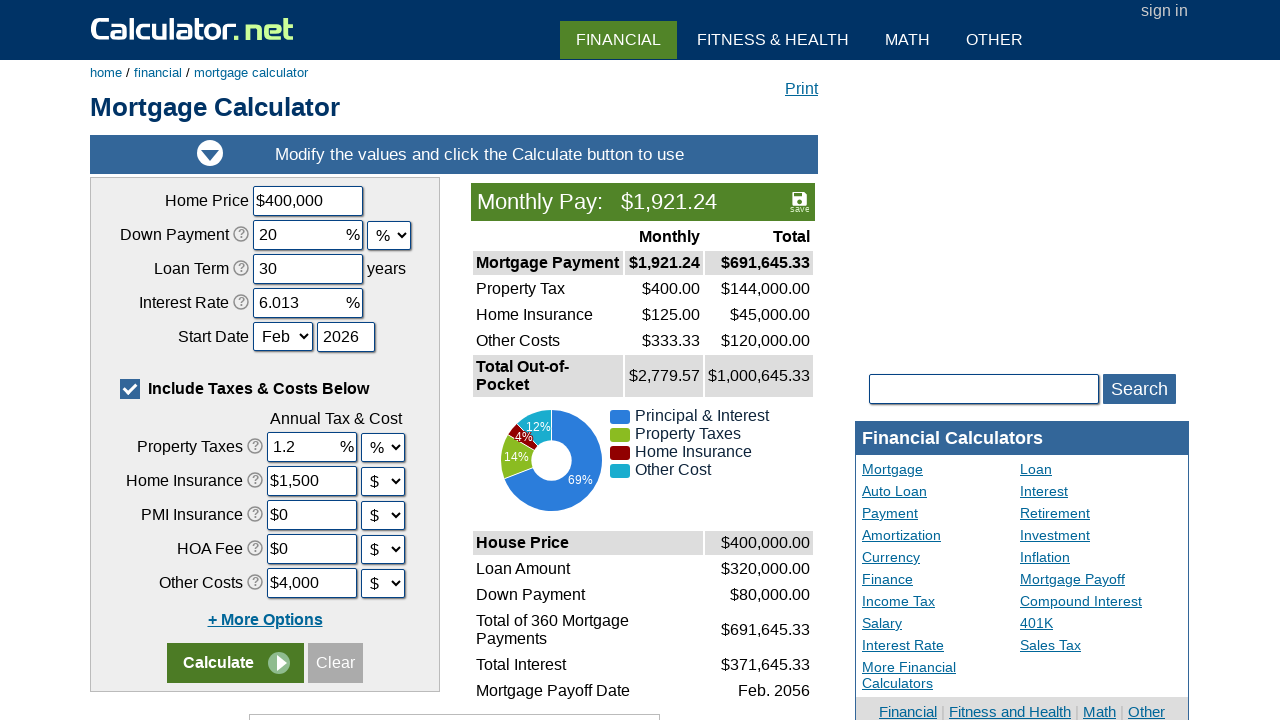

Clicked checkbox to toggle its state at (130, 389) on xpath=//*[@id='content']/div[4]/div/form/table/tbody/tr[6]/td/label/span
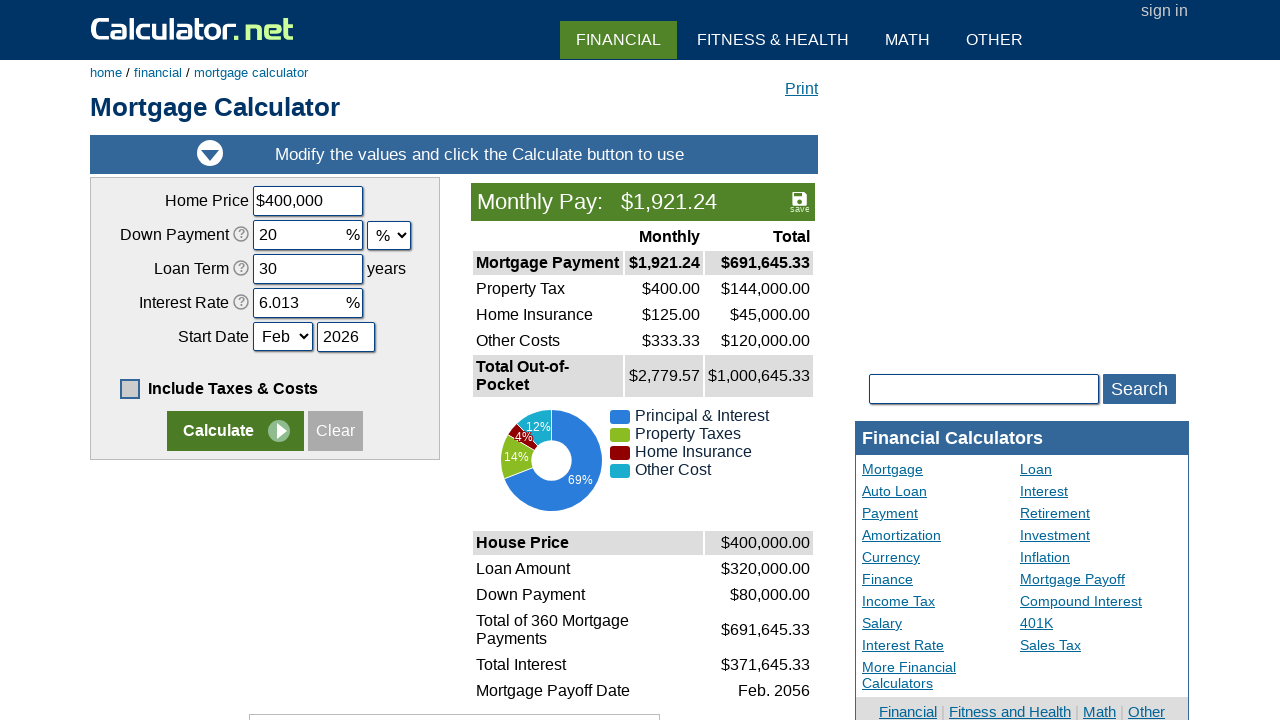

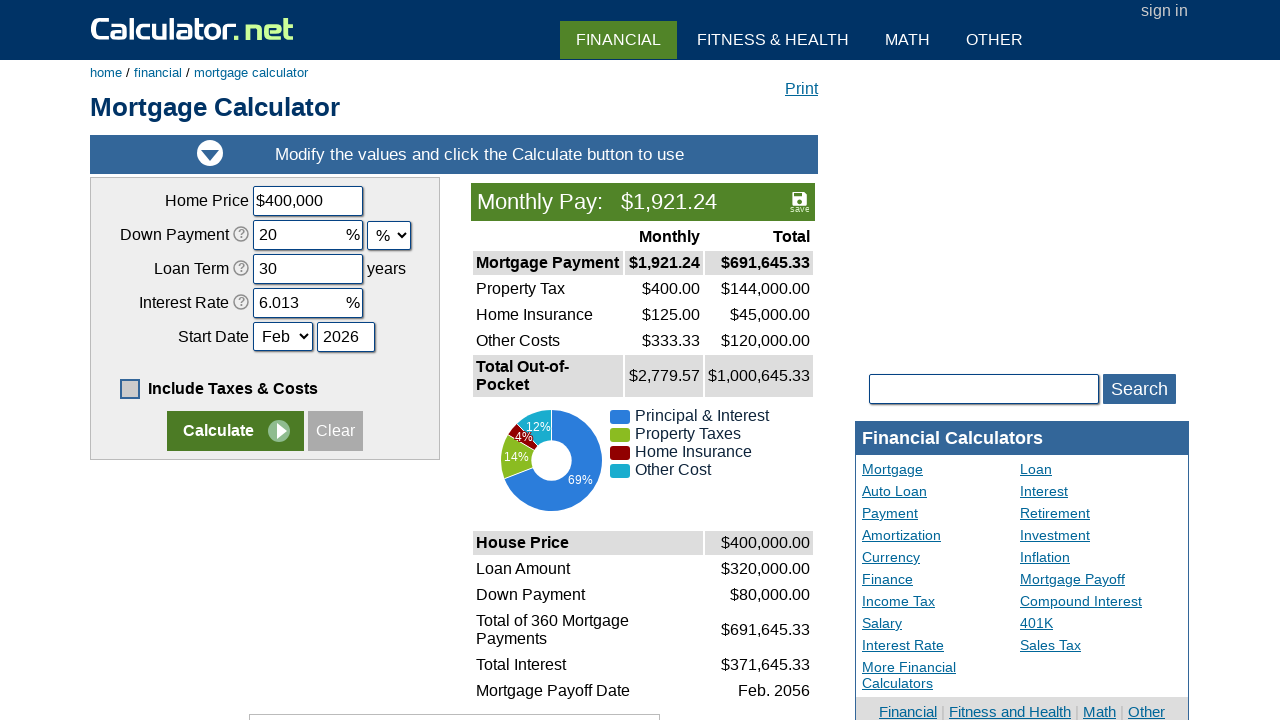